Tests form submission with first name, last name, Other gender, phone number, and two hobbies (Sports, Music).

Starting URL: https://demoqa.com/automation-practice-form

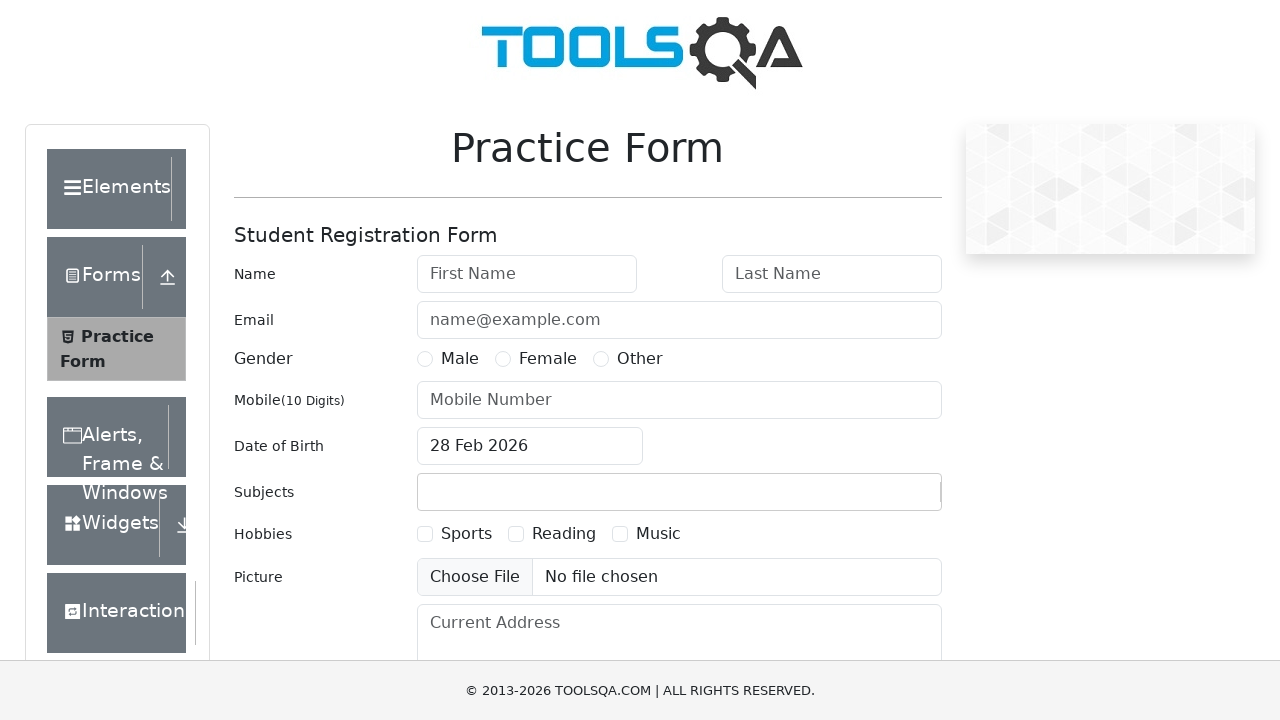

Filled first name field with 'Akshaya' on input#firstName
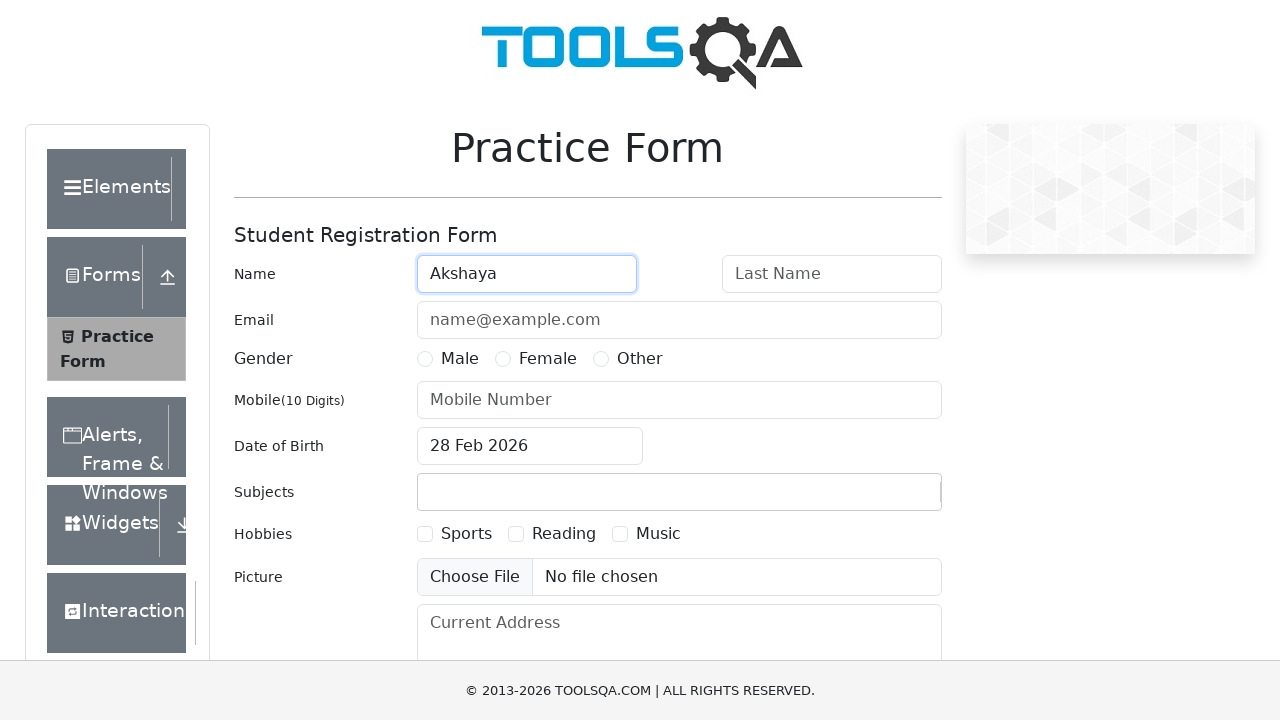

Filled last name field with 'Jain' on input#lastName
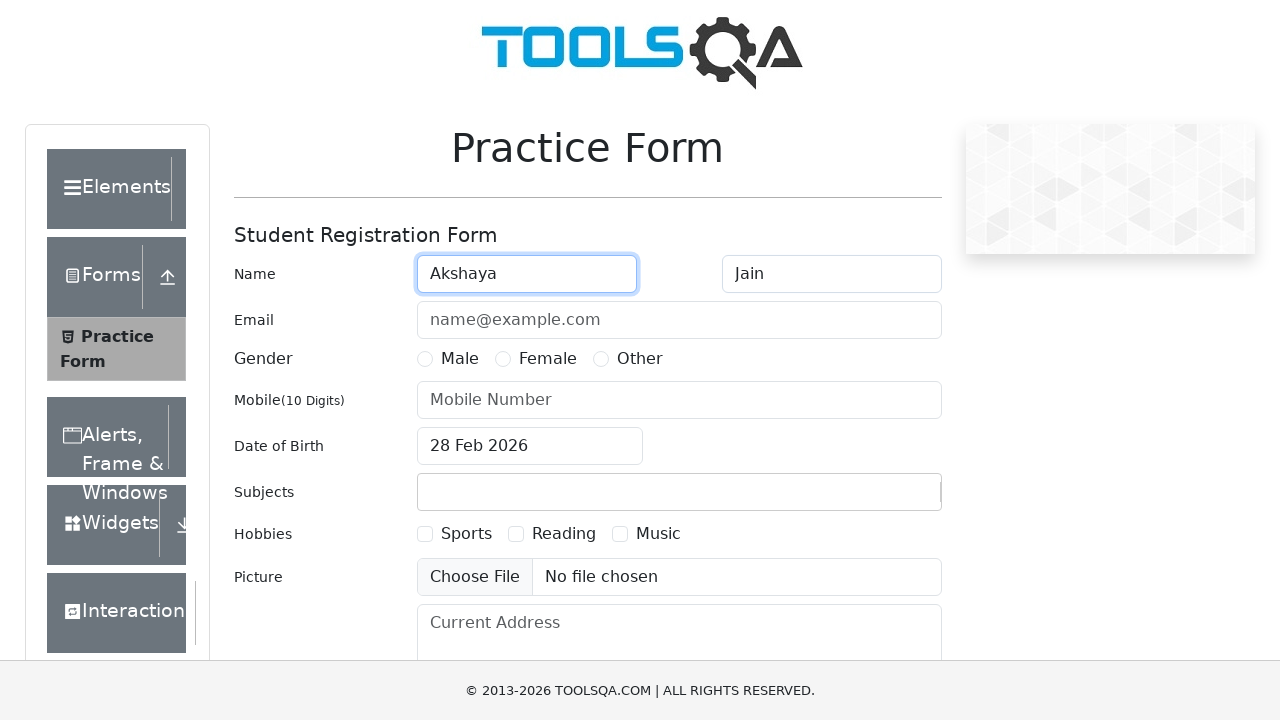

Selected 'Other' gender option at (640, 359) on label:has-text('Other')
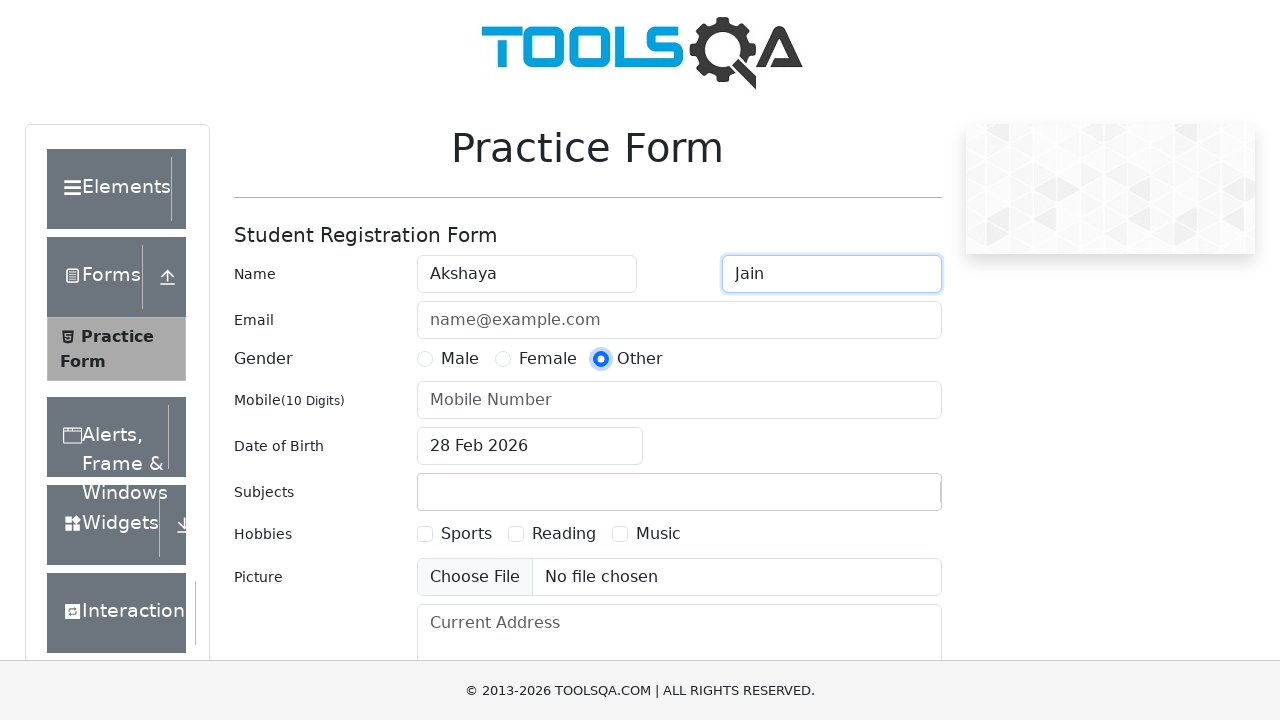

Filled phone number field with '9822385578' on input#userNumber
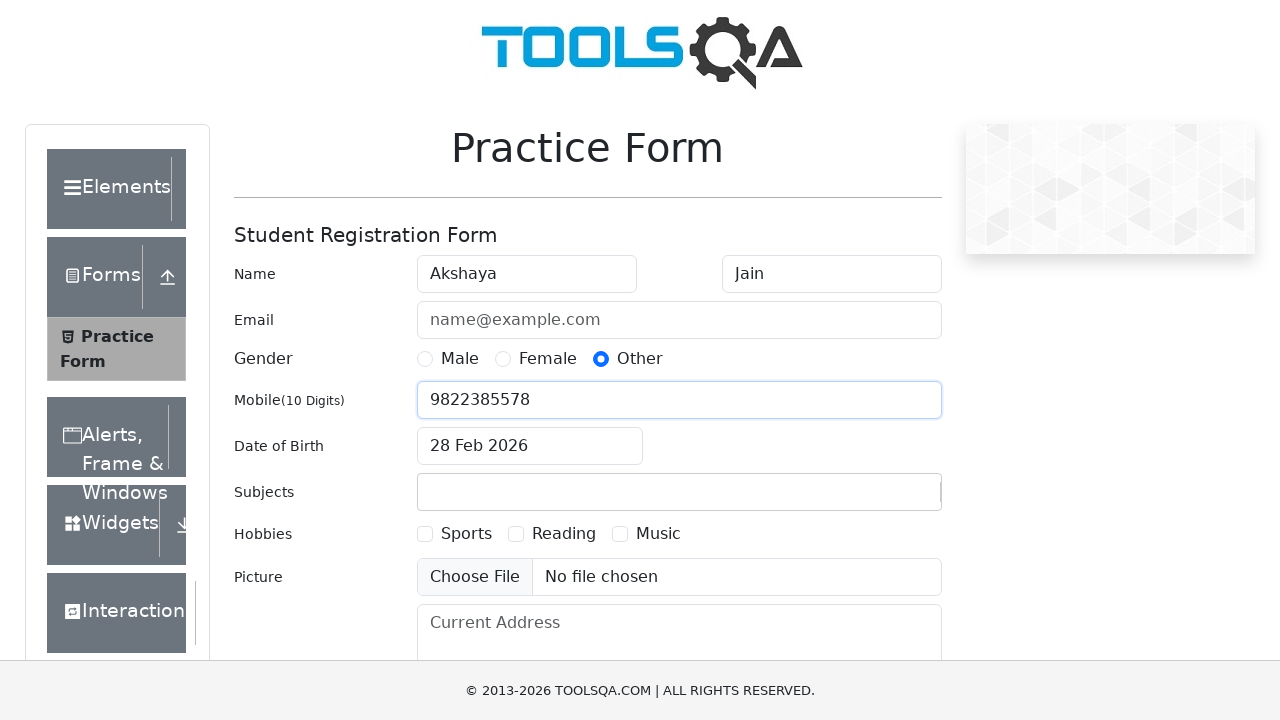

Selected 'Sports' hobby checkbox at (466, 534) on label:has-text('Sports')
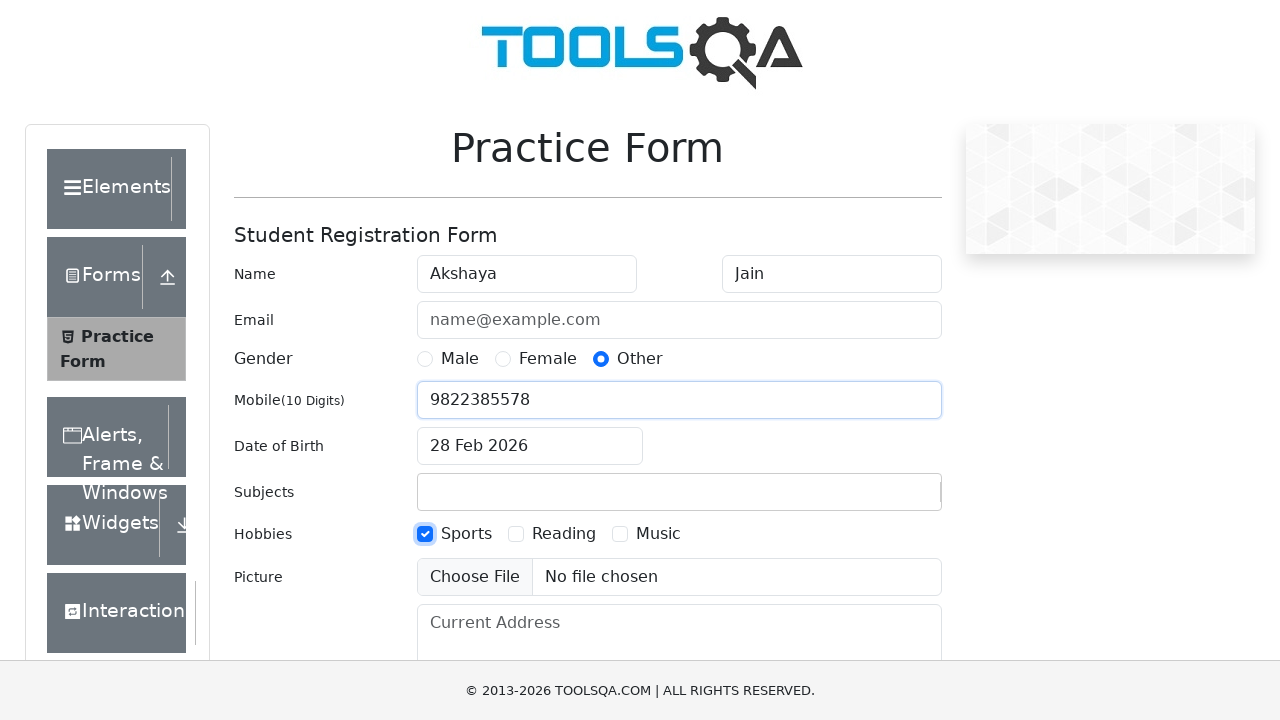

Selected 'Music' hobby checkbox at (658, 534) on label:has-text('Music')
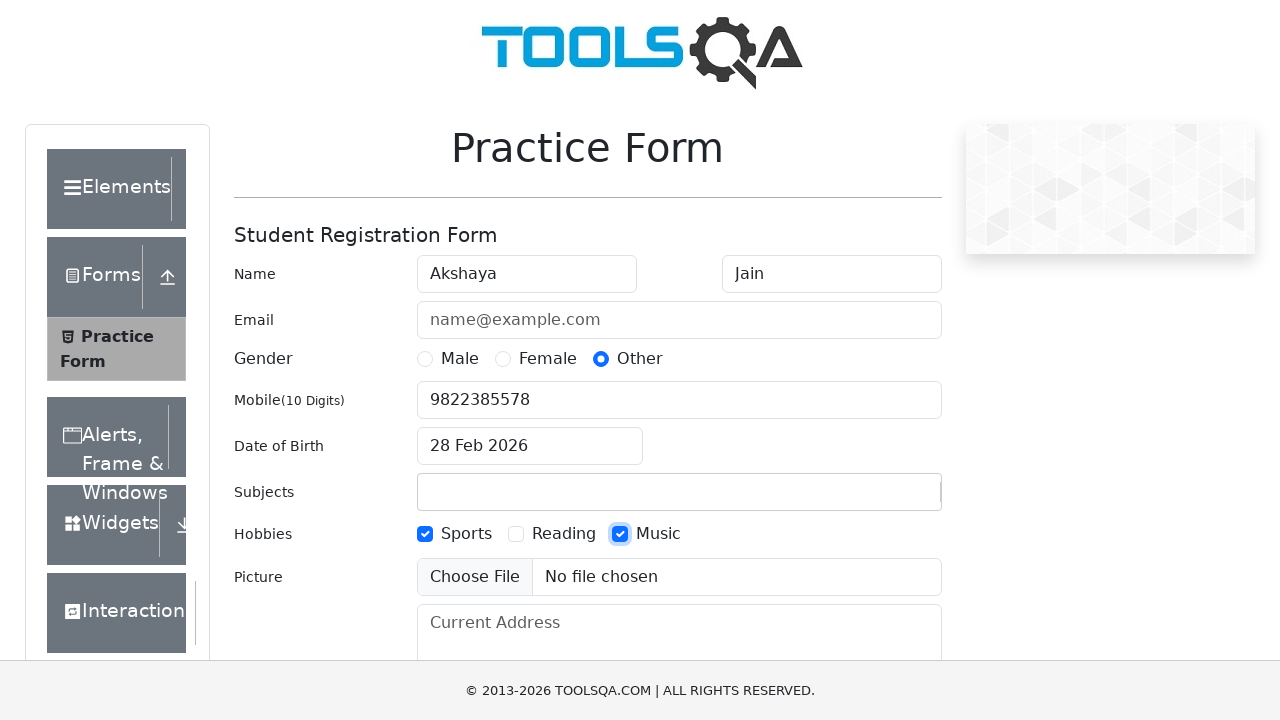

Scrolled submit button into view
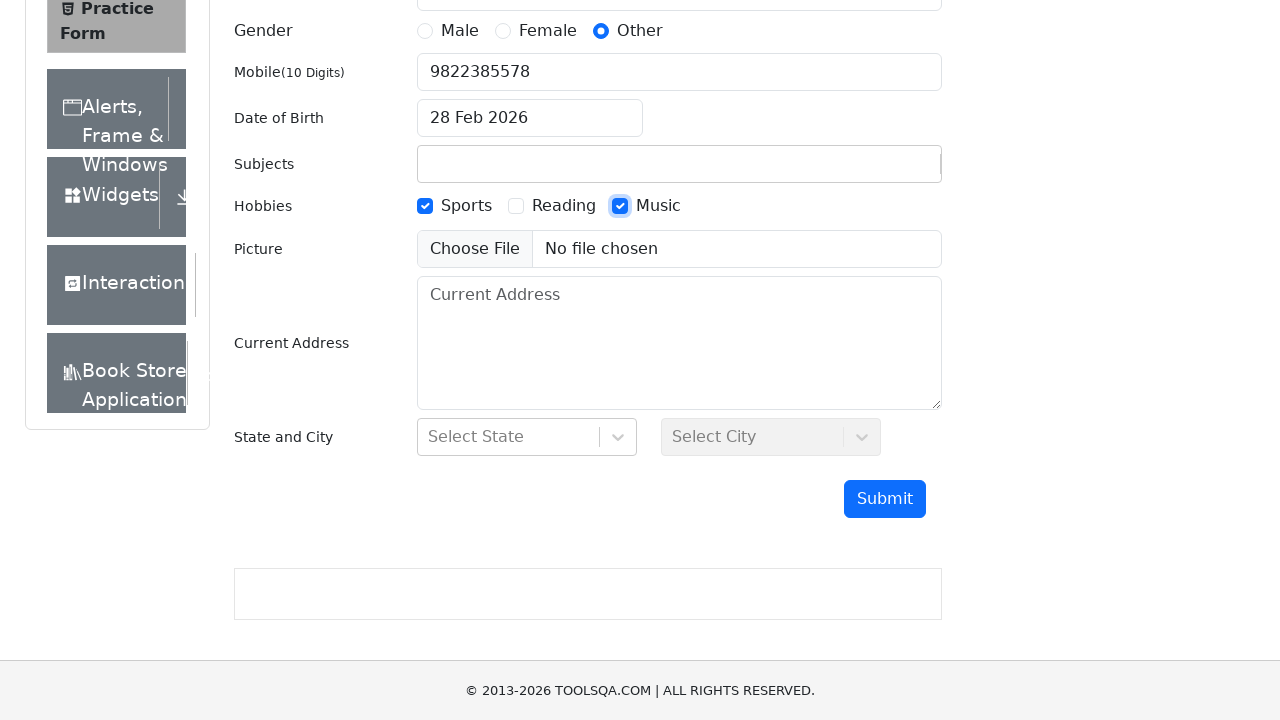

Clicked submit button to submit form at (885, 499) on button#submit
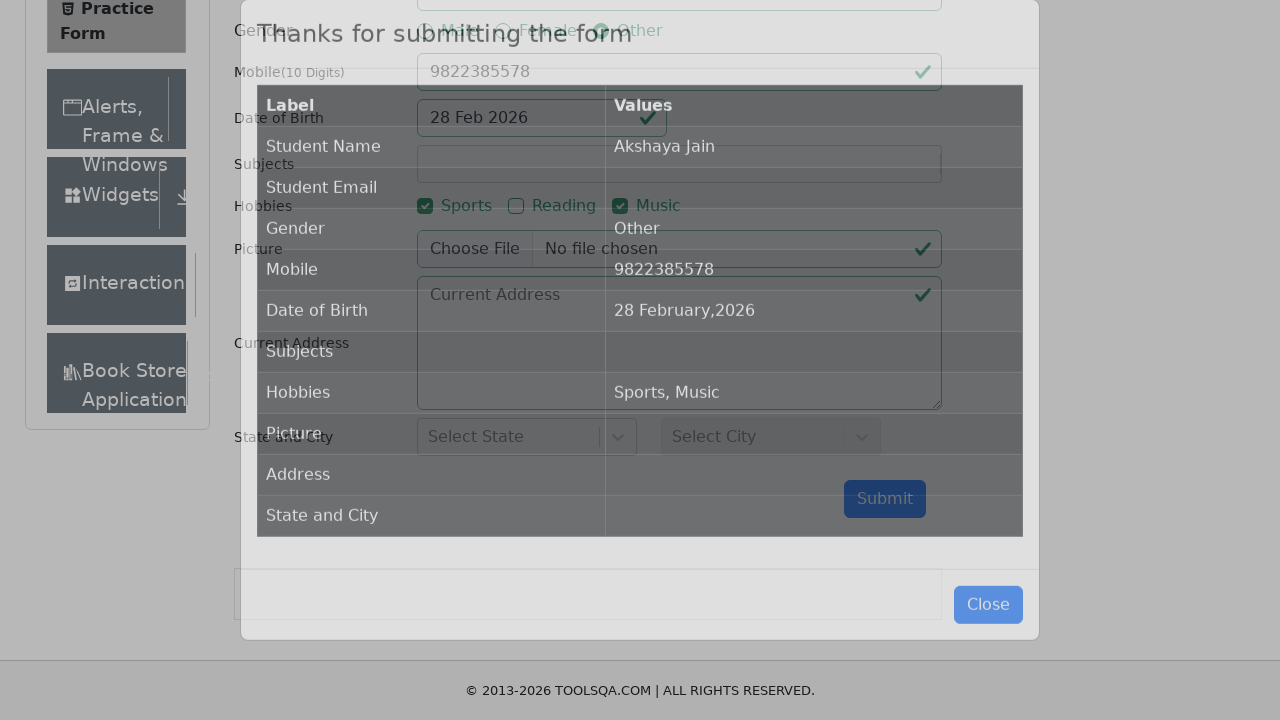

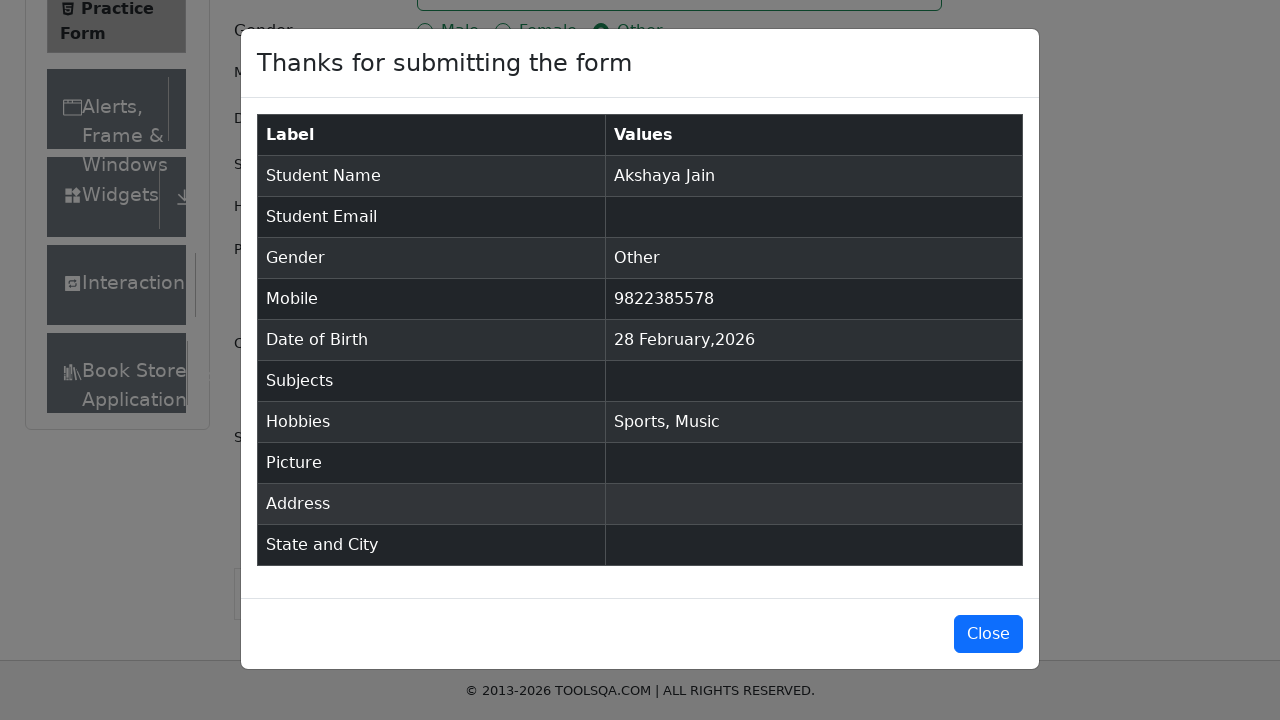